Tests checkbox and radio button interactions by clicking on unchecked checkbox and default radio button

Starting URL: https://www.selenium.dev/selenium/web/web-form.html

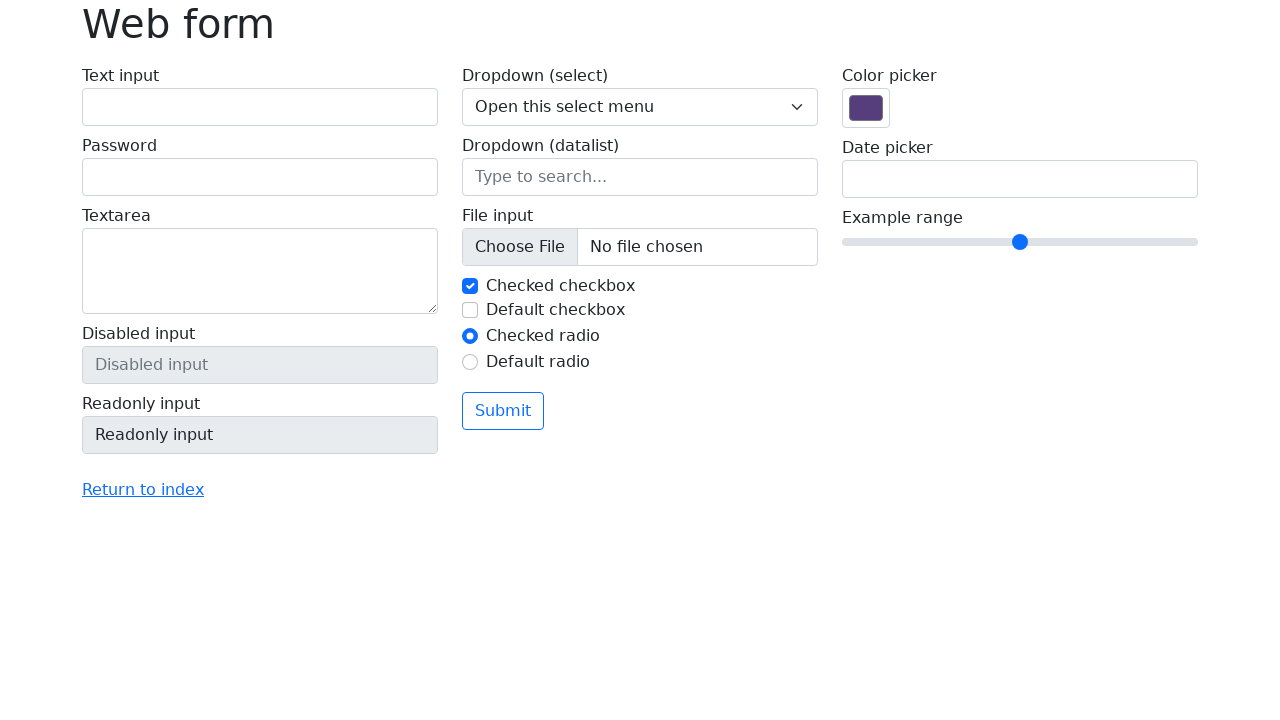

Navigated to web form test page
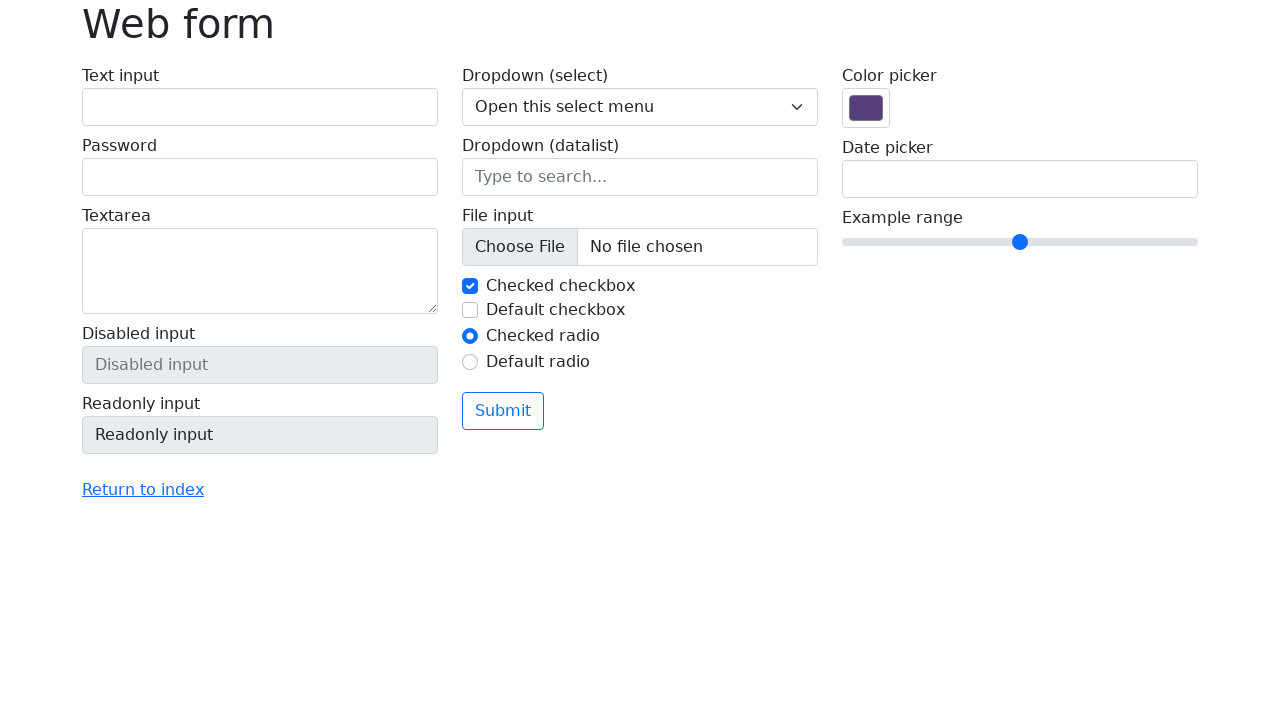

Clicked unchecked checkbox (my-check-2) at (470, 310) on #my-check-2
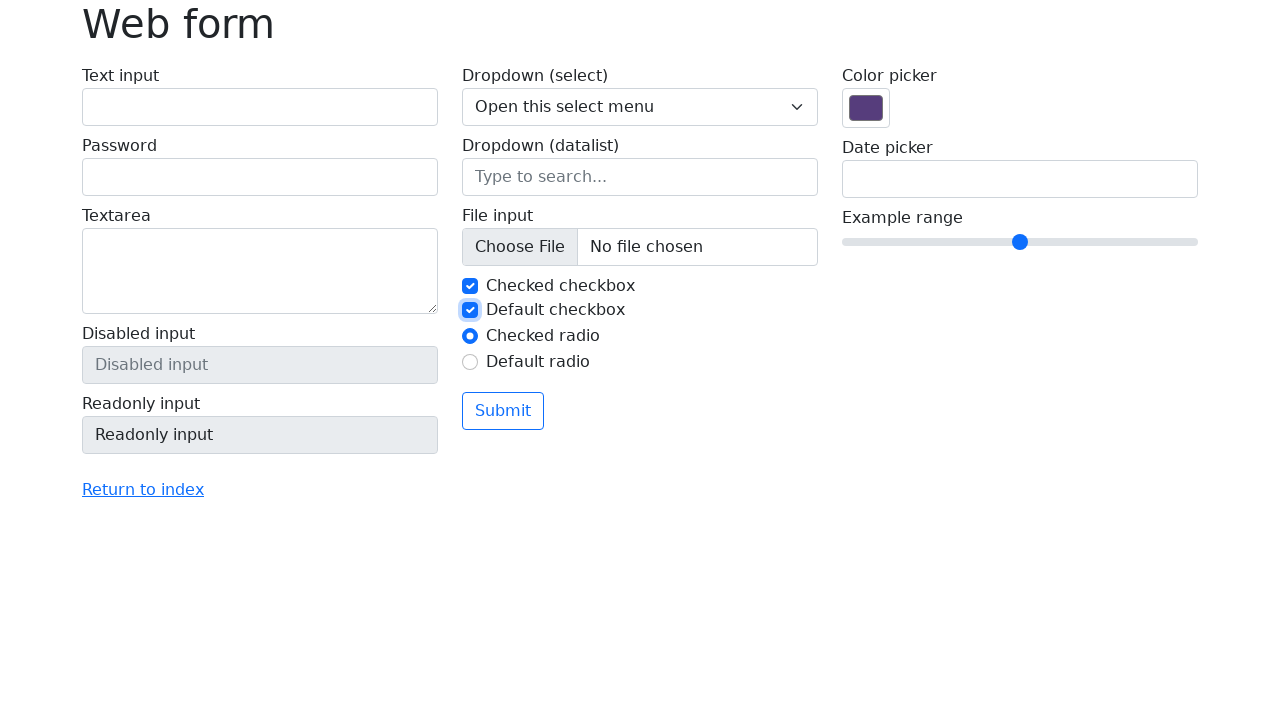

Clicked radio button 2 (my-radio-2) at (470, 362) on #my-radio-2
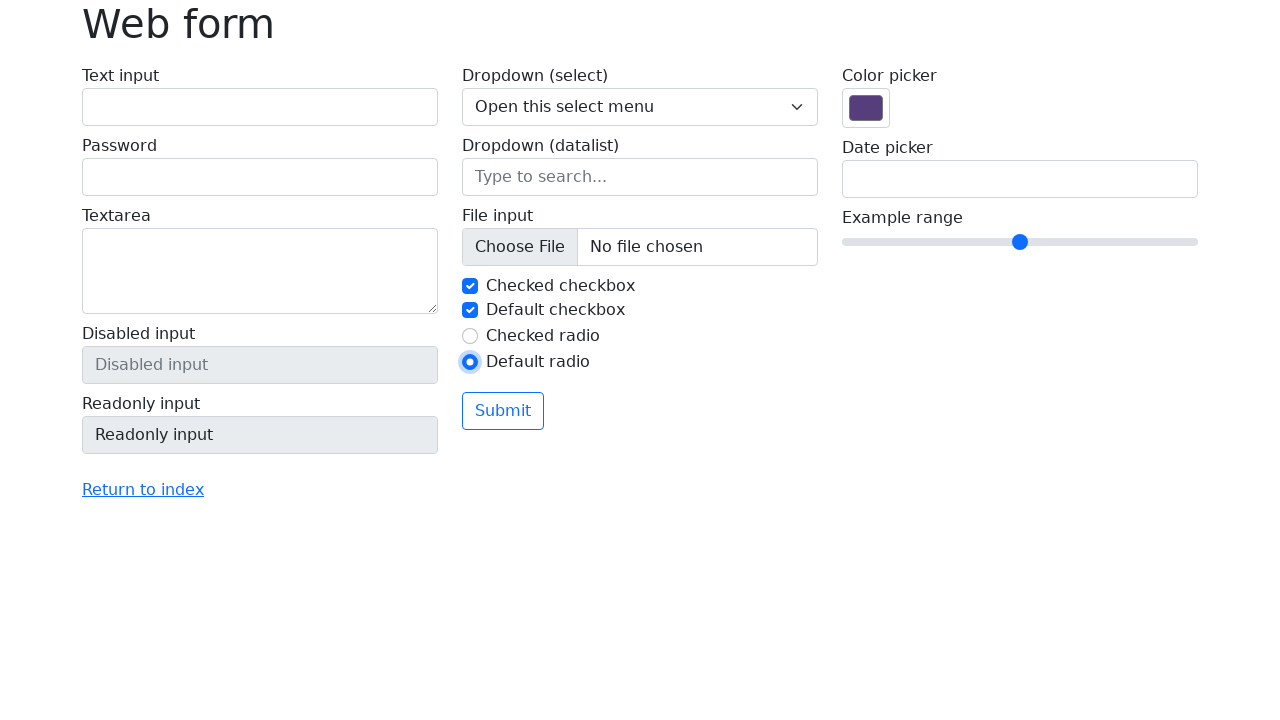

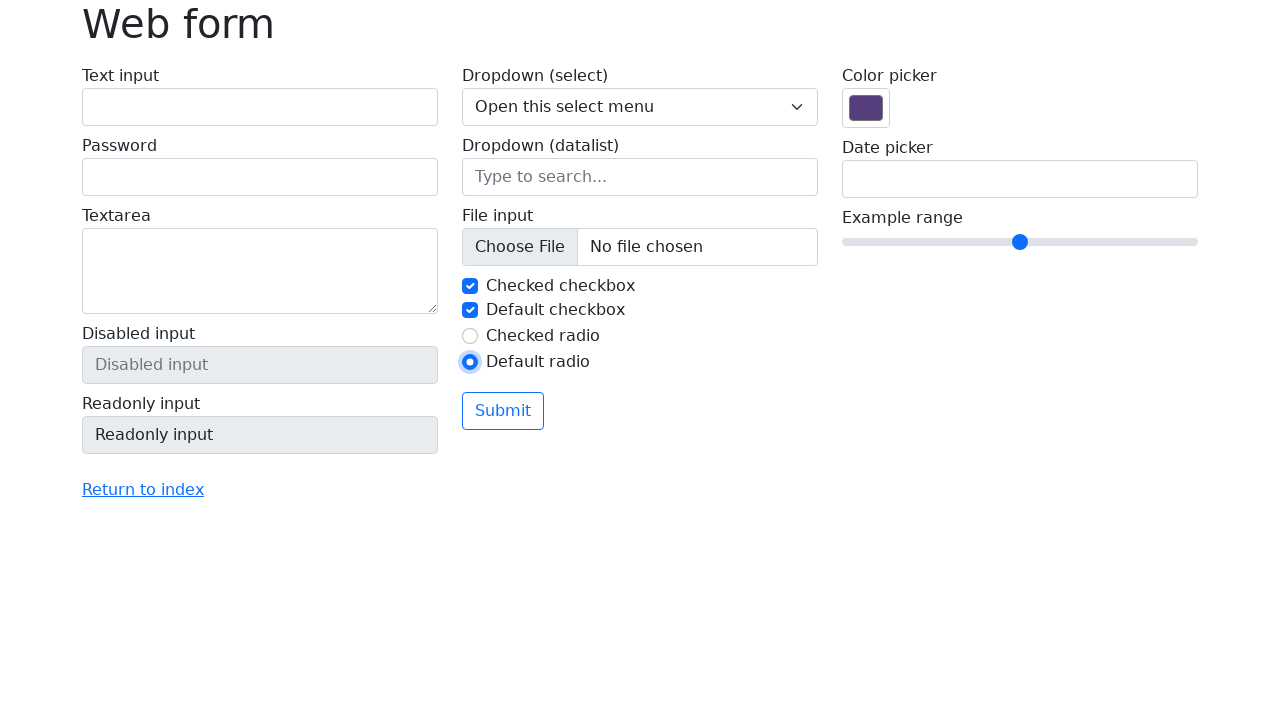